Tests dynamic content loading by clicking a start button and waiting for content to appear with specific dimensions

Starting URL: https://the-internet.herokuapp.com/dynamic_loading/1

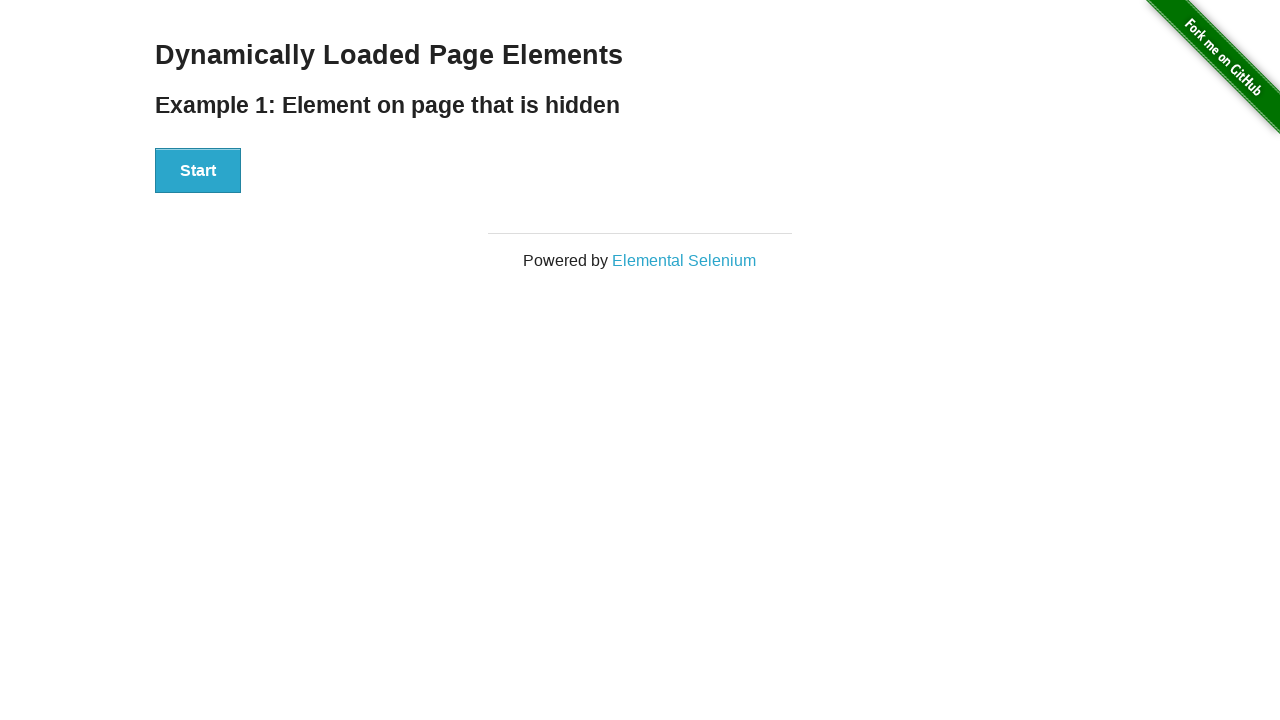

Clicked start button to trigger dynamic loading at (198, 171) on div#start > button
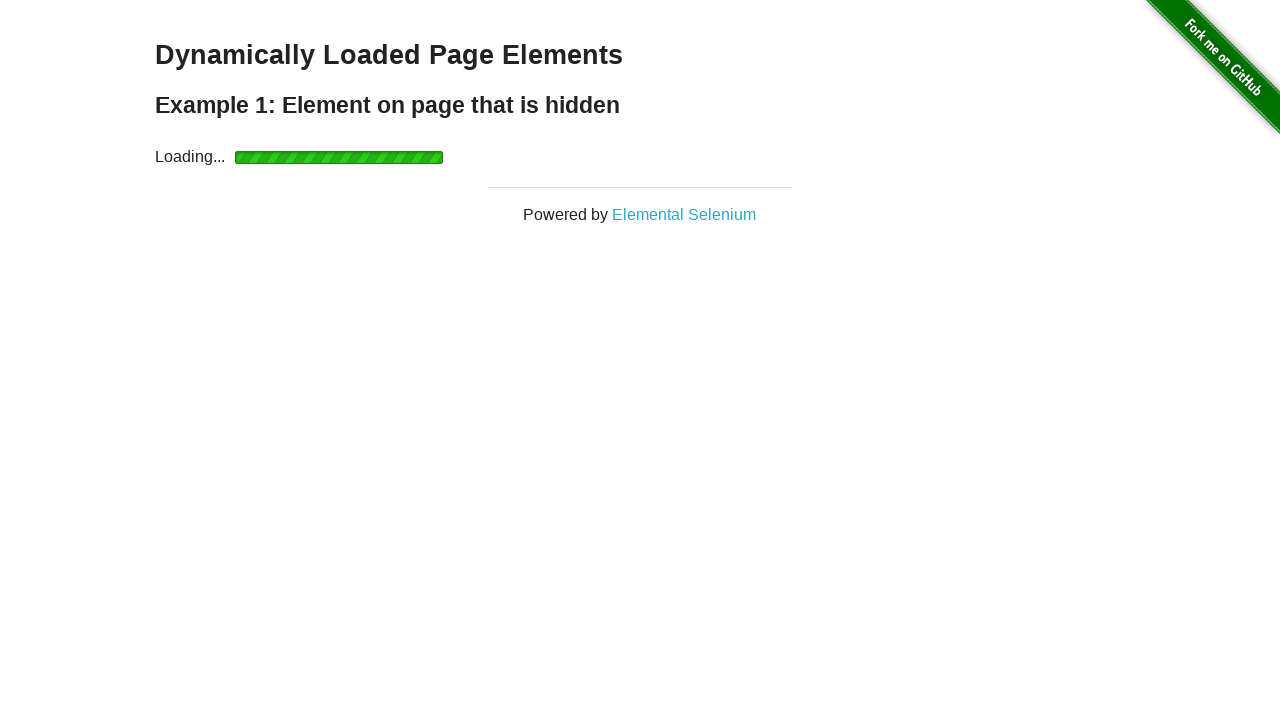

Waited for finish element to become visible
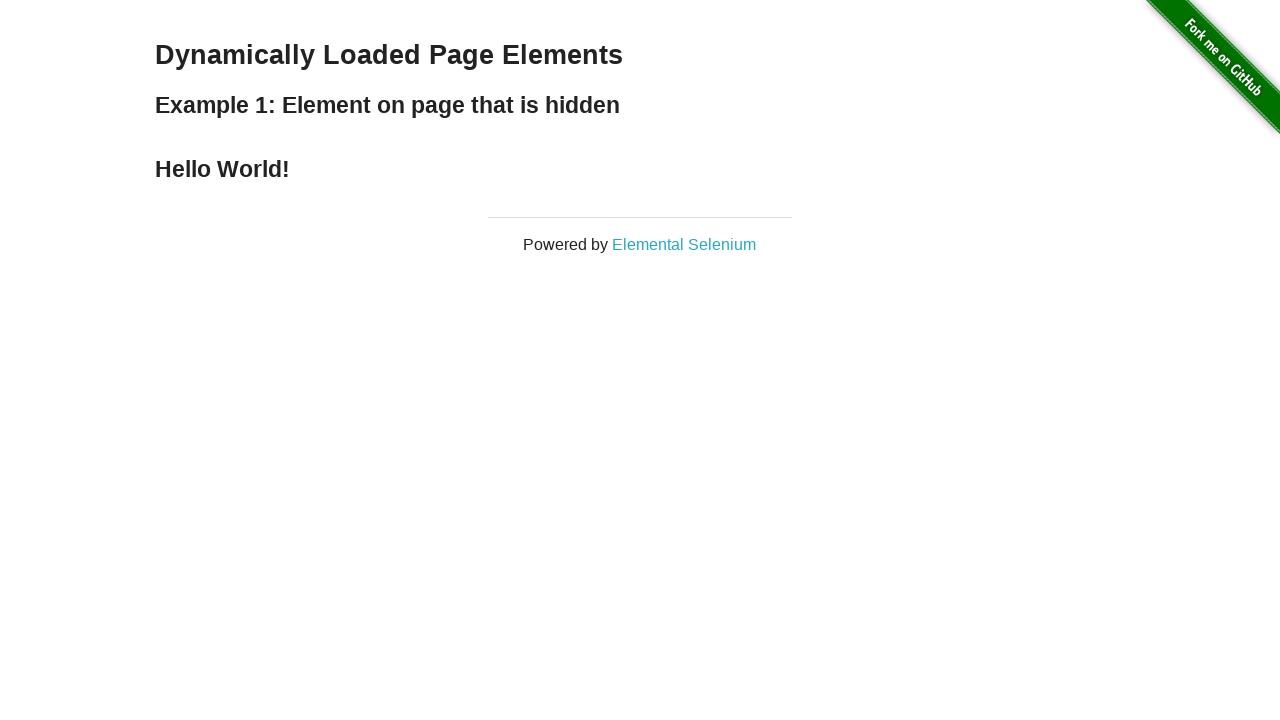

Verified finish element is visible with specific dimensions
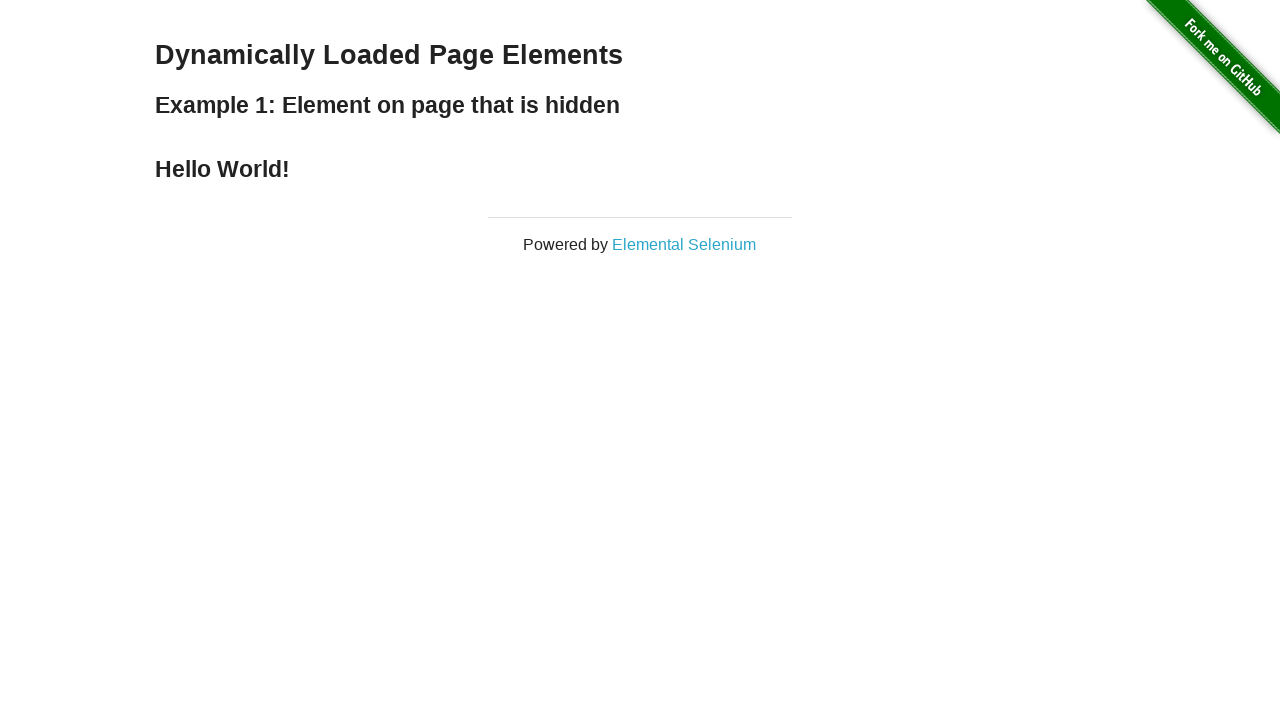

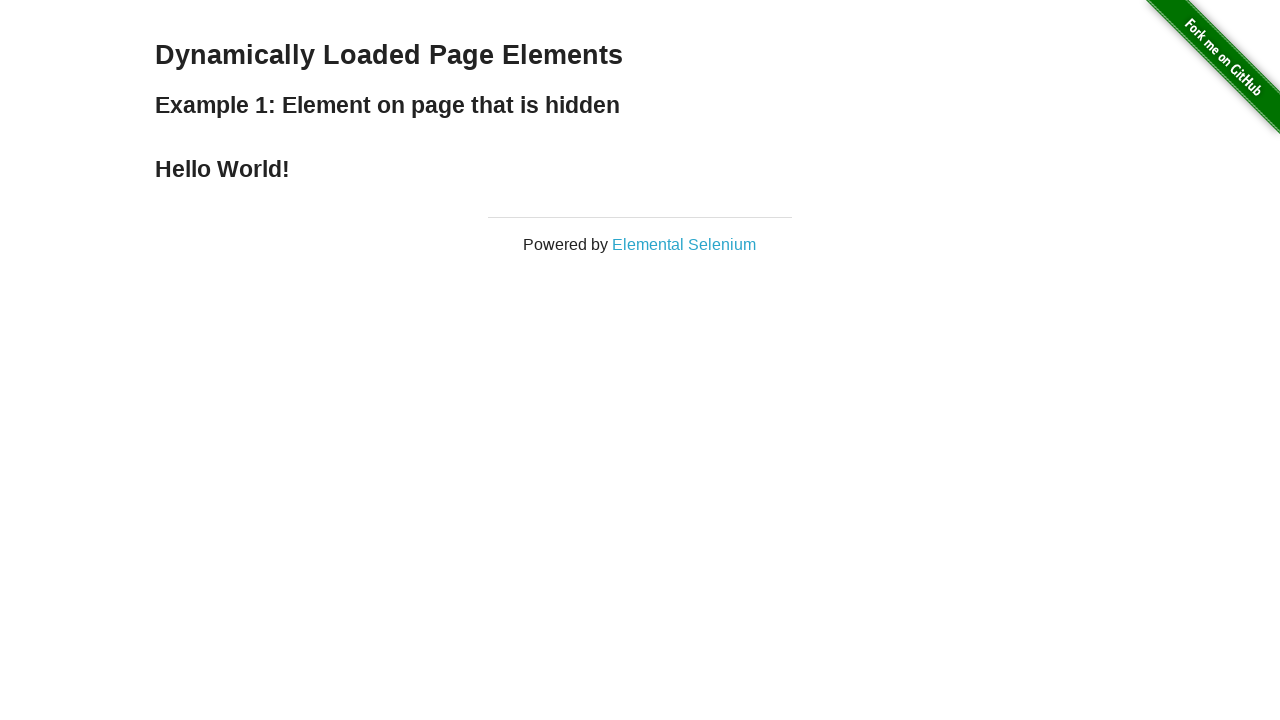